Tests the Calley Pro features page by navigating to it and setting the viewport to mobile dimensions (414x896) to verify responsive behavior

Starting URL: https://www.getcalley.com/calley-pro-features/

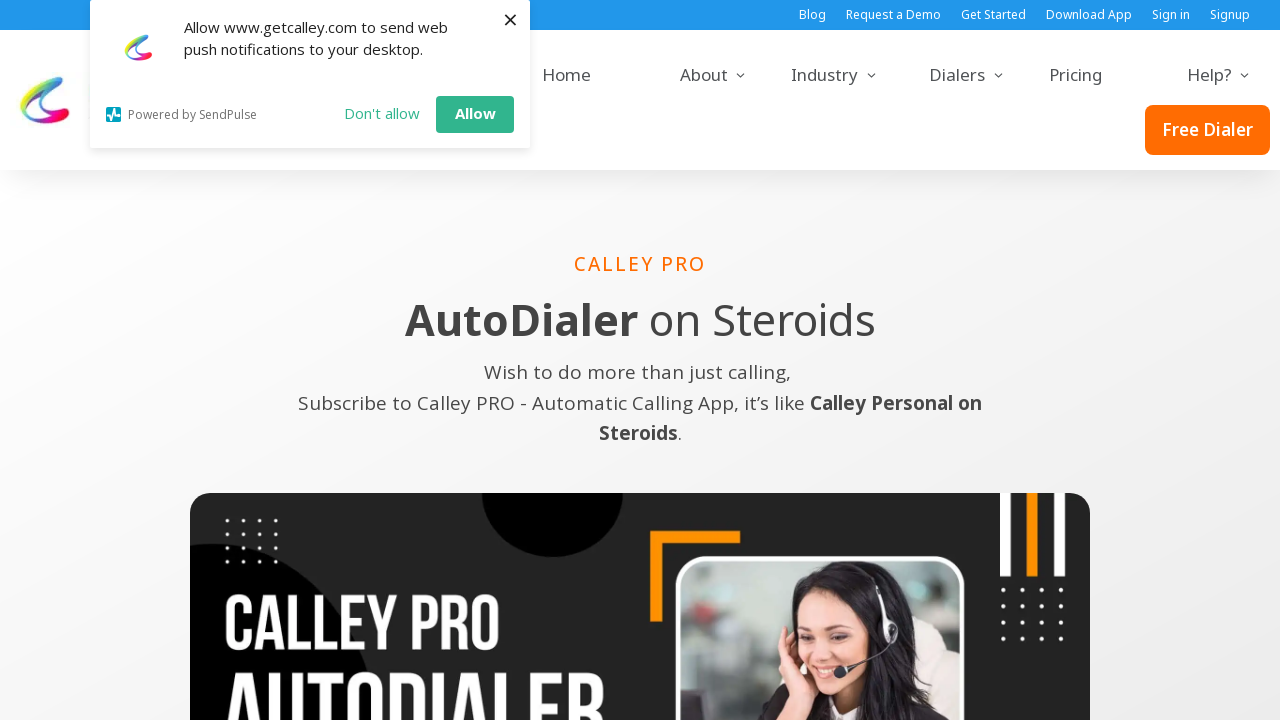

Set viewport to mobile dimensions (414x896)
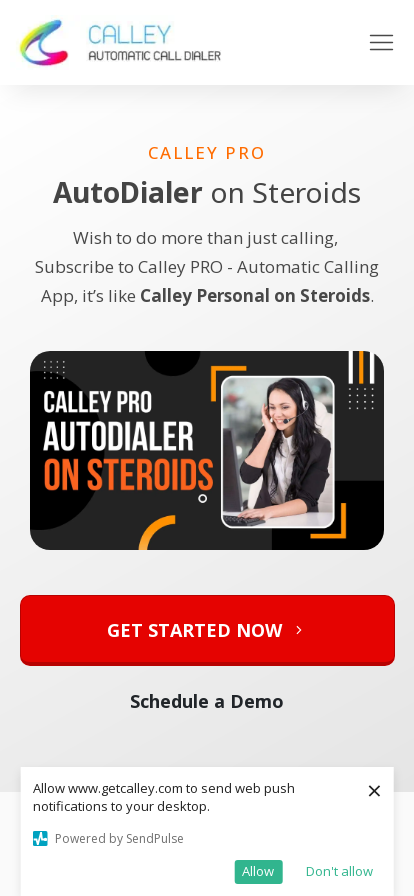

Waited for page content to load and render at mobile viewport size
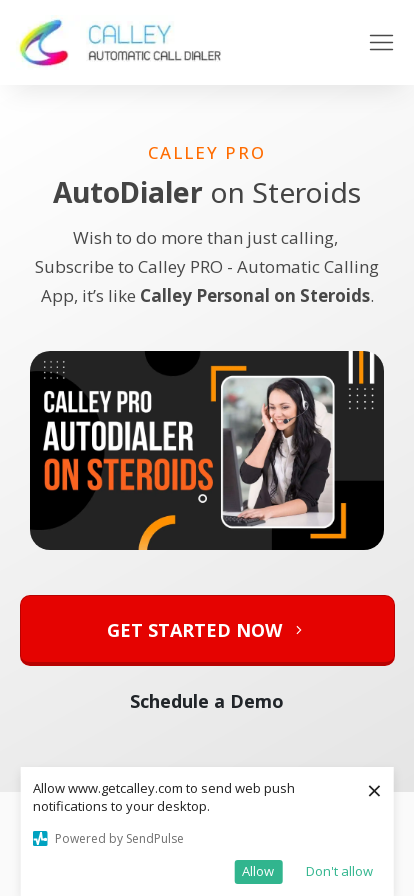

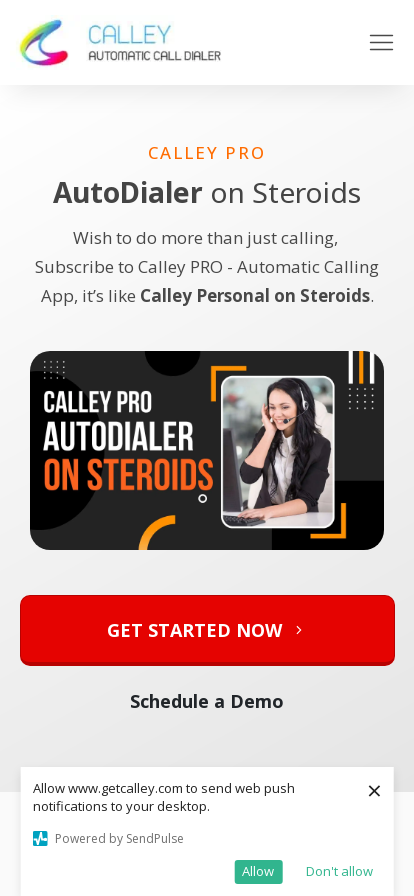